Tests that clicking Clear Completed removes completed items from the list

Starting URL: https://demo.playwright.dev/todomvc

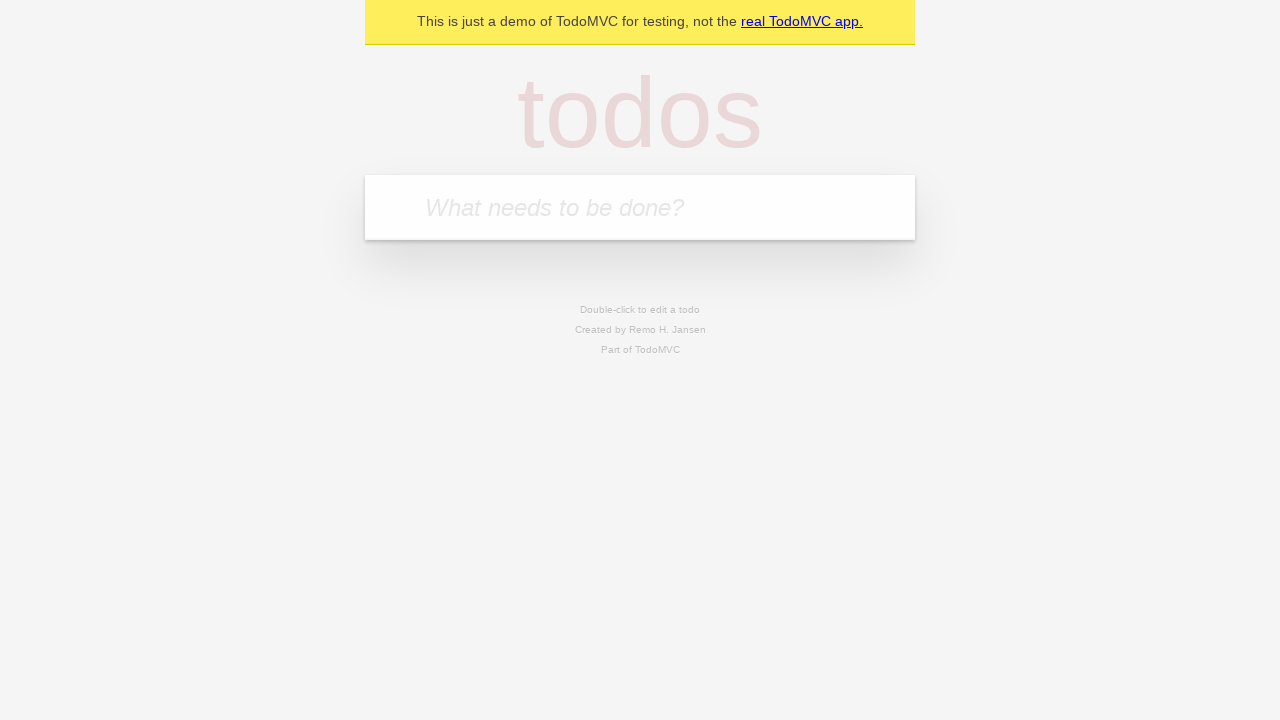

Filled first todo: 'buy some cheese' on internal:attr=[placeholder="What needs to be done?"i]
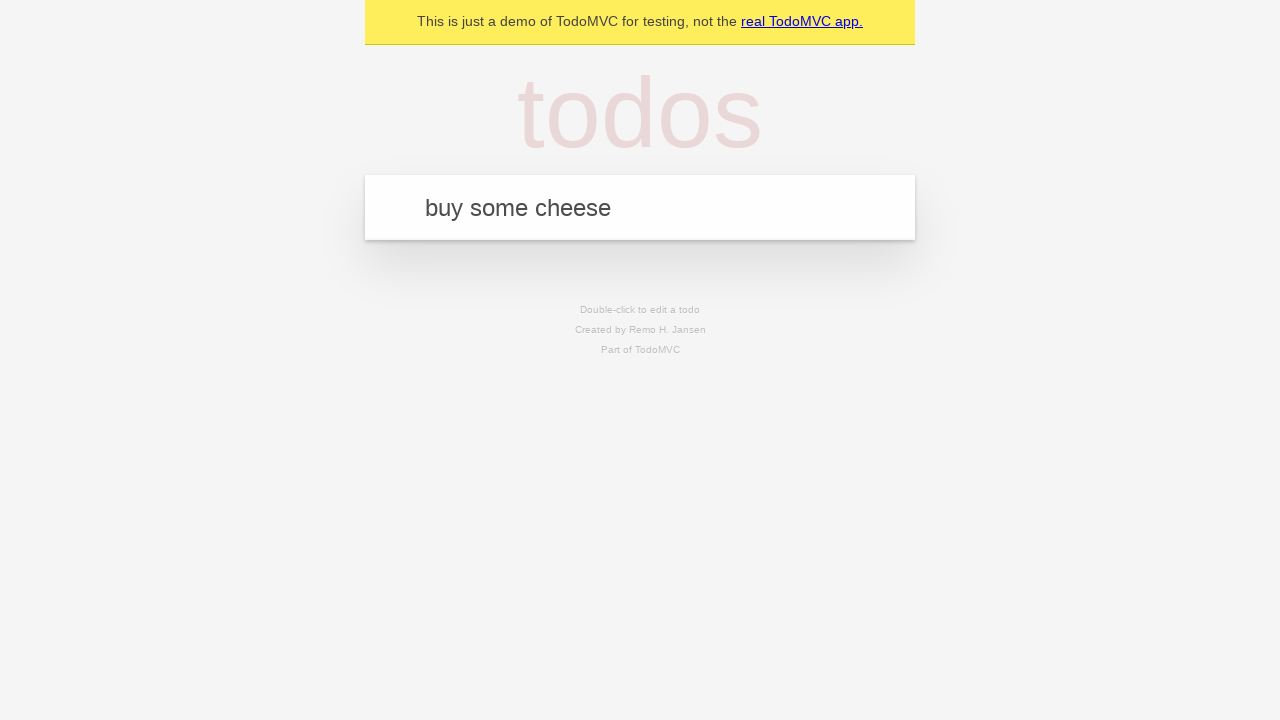

Pressed Enter to add first todo on internal:attr=[placeholder="What needs to be done?"i]
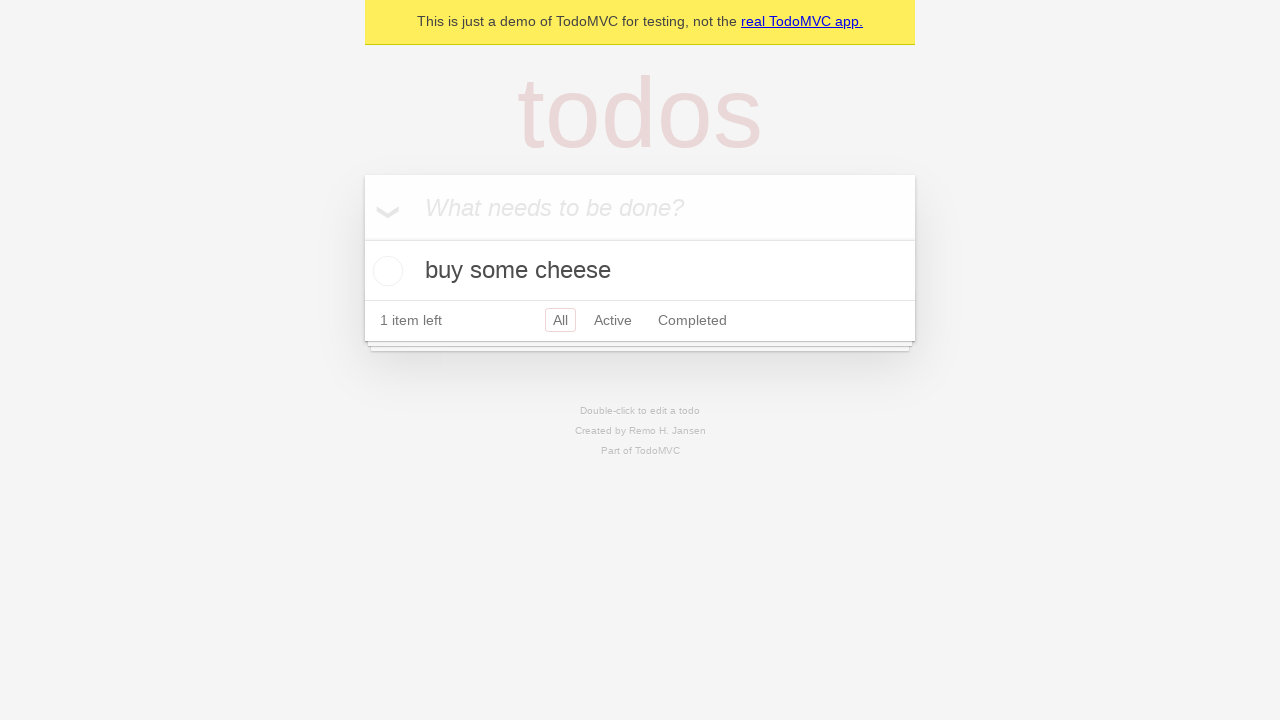

Filled second todo: 'feed the cat' on internal:attr=[placeholder="What needs to be done?"i]
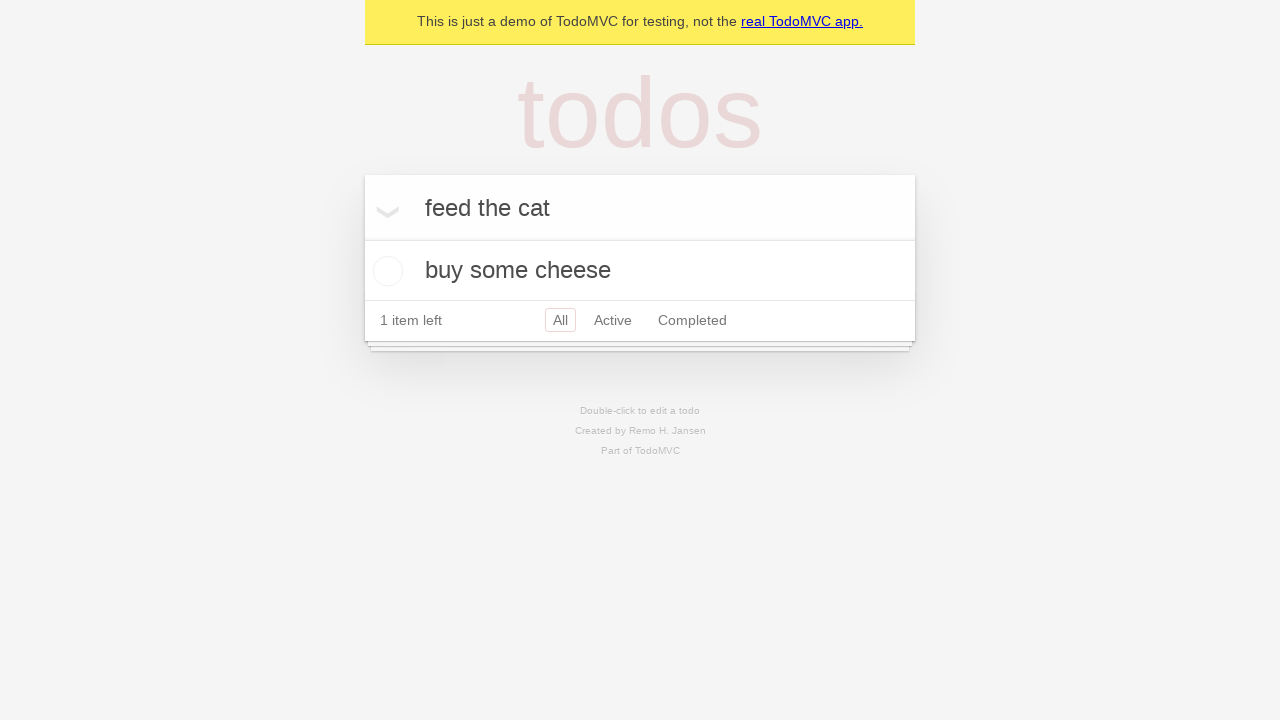

Pressed Enter to add second todo on internal:attr=[placeholder="What needs to be done?"i]
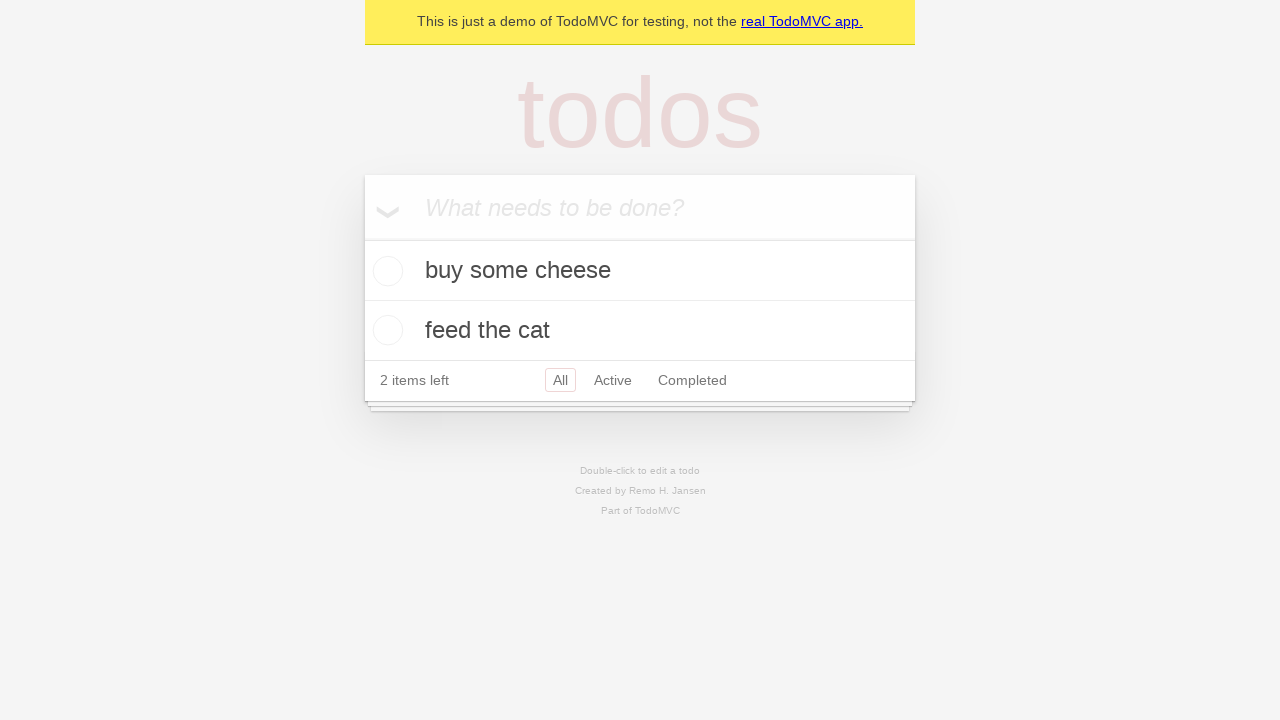

Filled third todo: 'book a doctors appointment' on internal:attr=[placeholder="What needs to be done?"i]
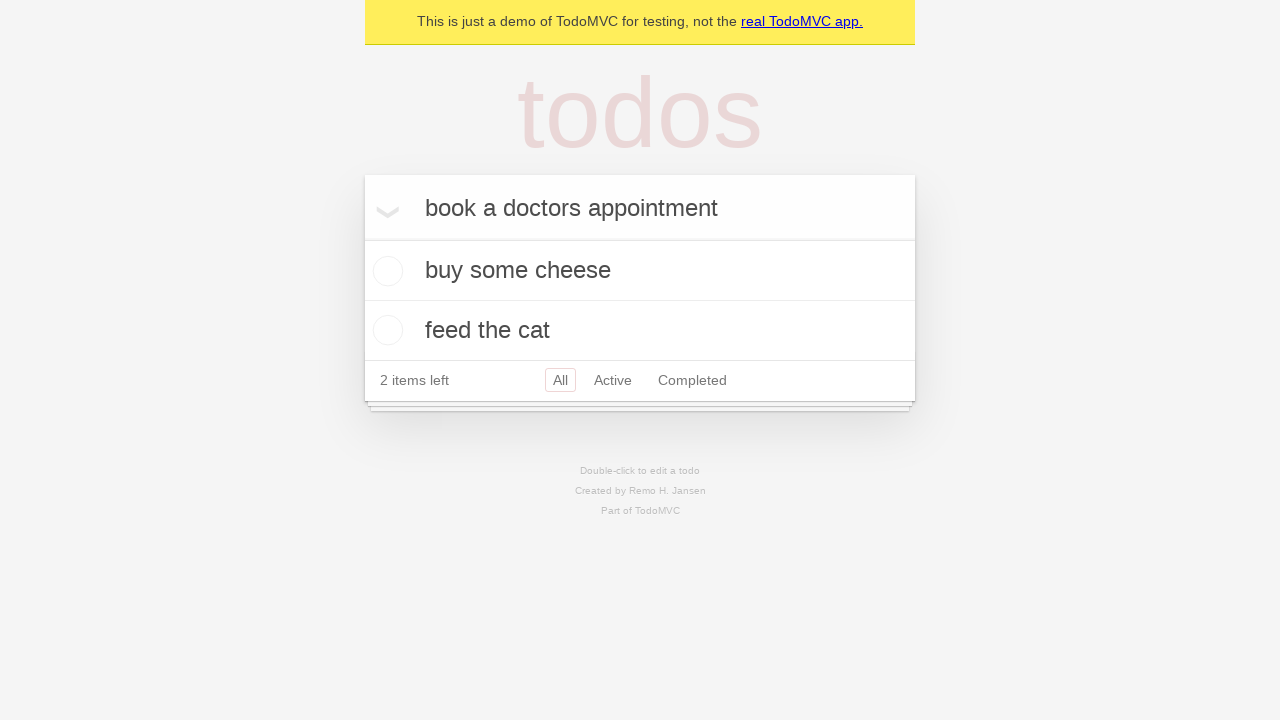

Pressed Enter to add third todo on internal:attr=[placeholder="What needs to be done?"i]
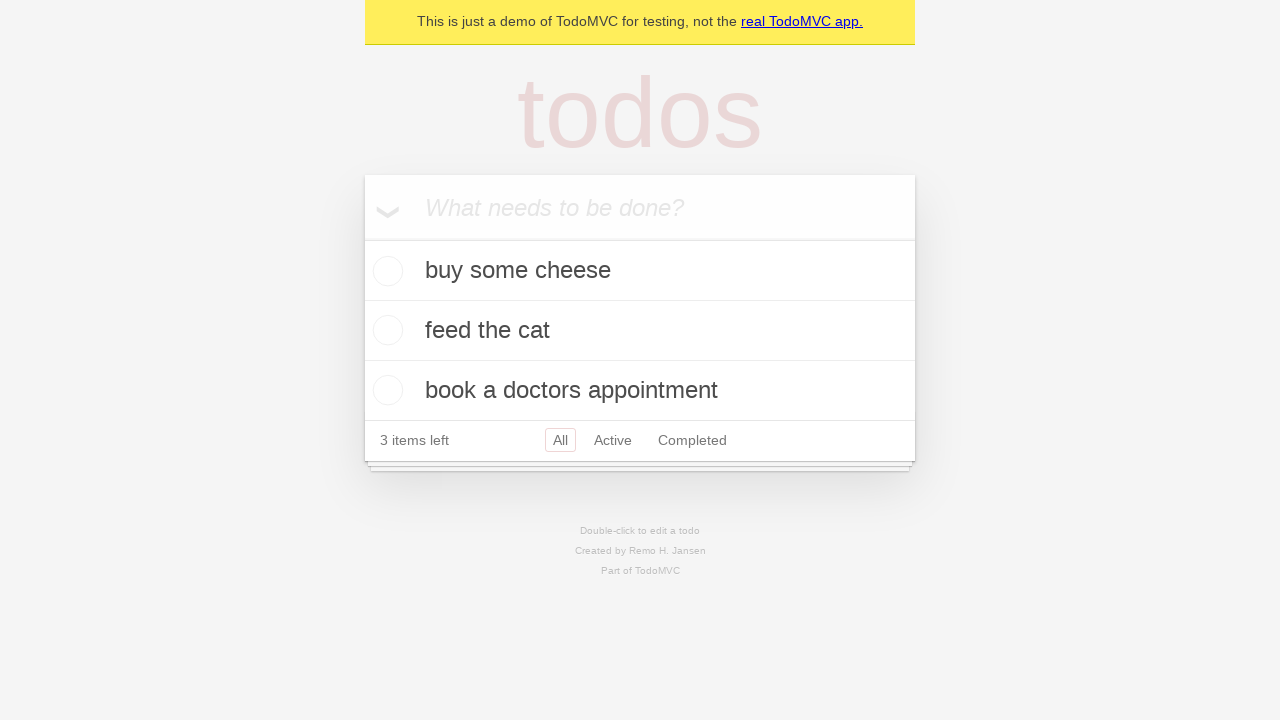

Waited for third todo item to load
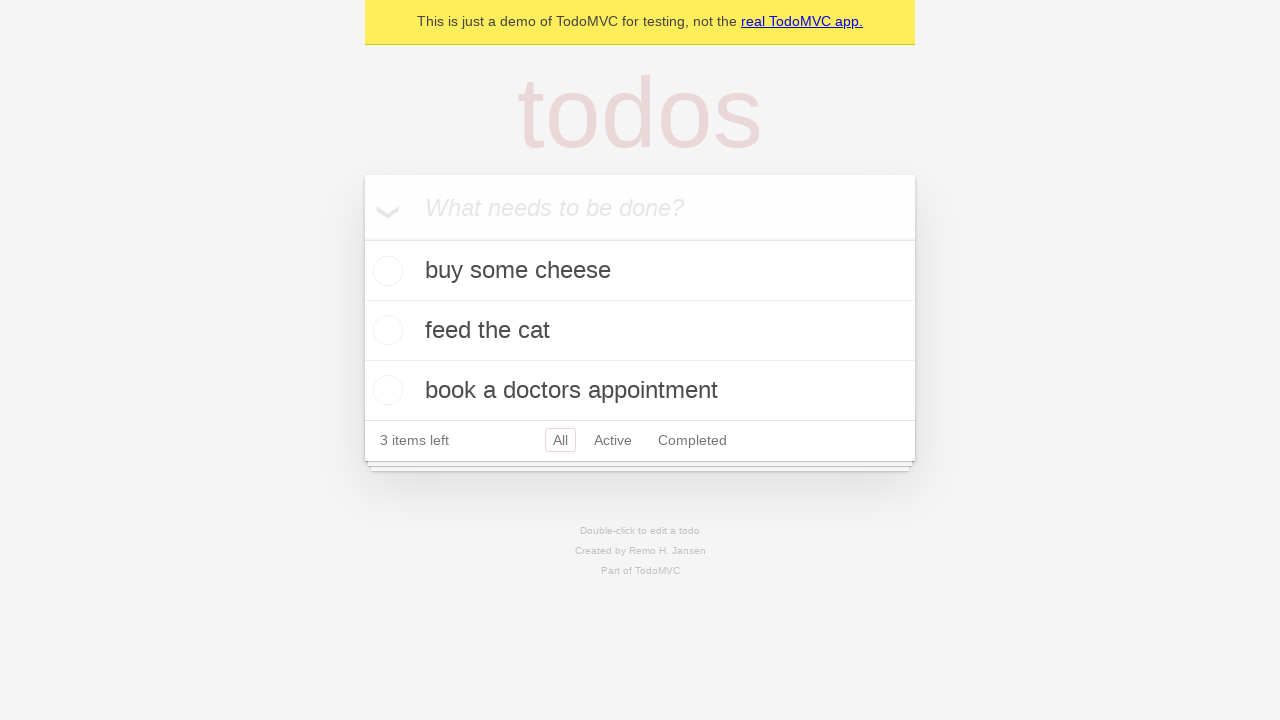

Marked second todo item as complete at (385, 330) on internal:testid=[data-testid="todo-item"s] >> nth=1 >> internal:role=checkbox
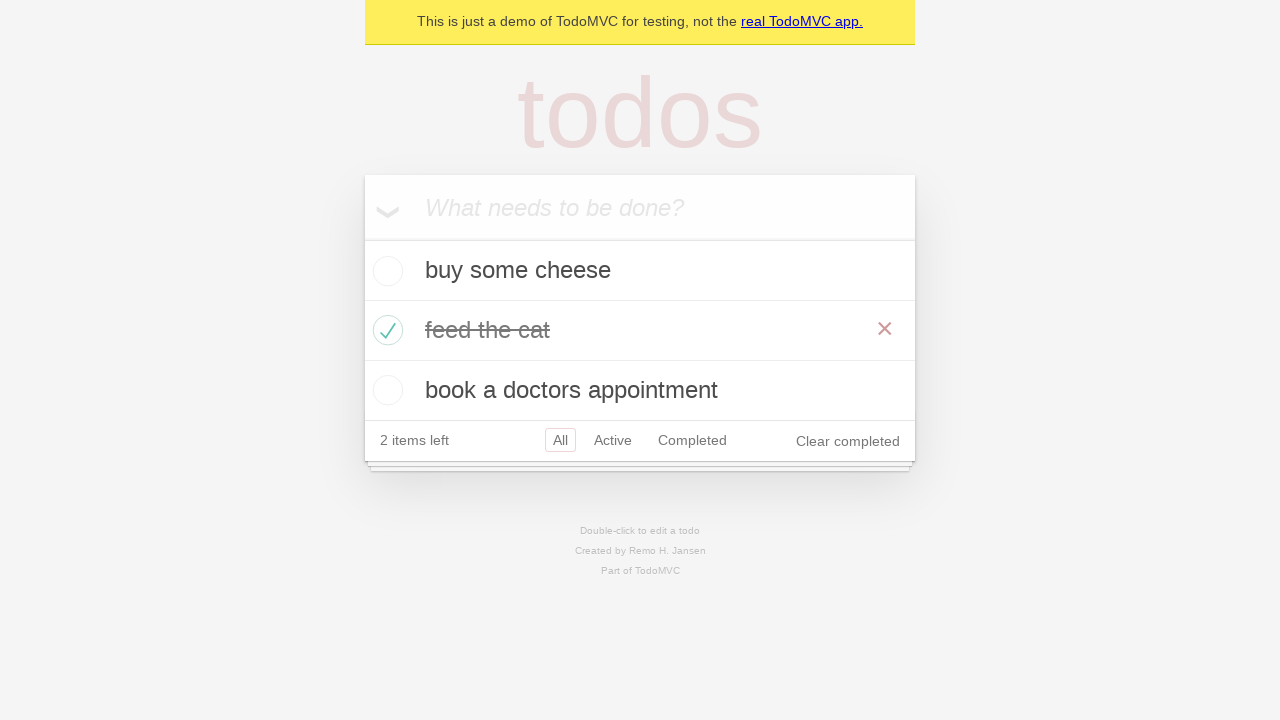

Clicked 'Clear completed' button to remove completed items at (848, 441) on internal:role=button[name="Clear completed"i]
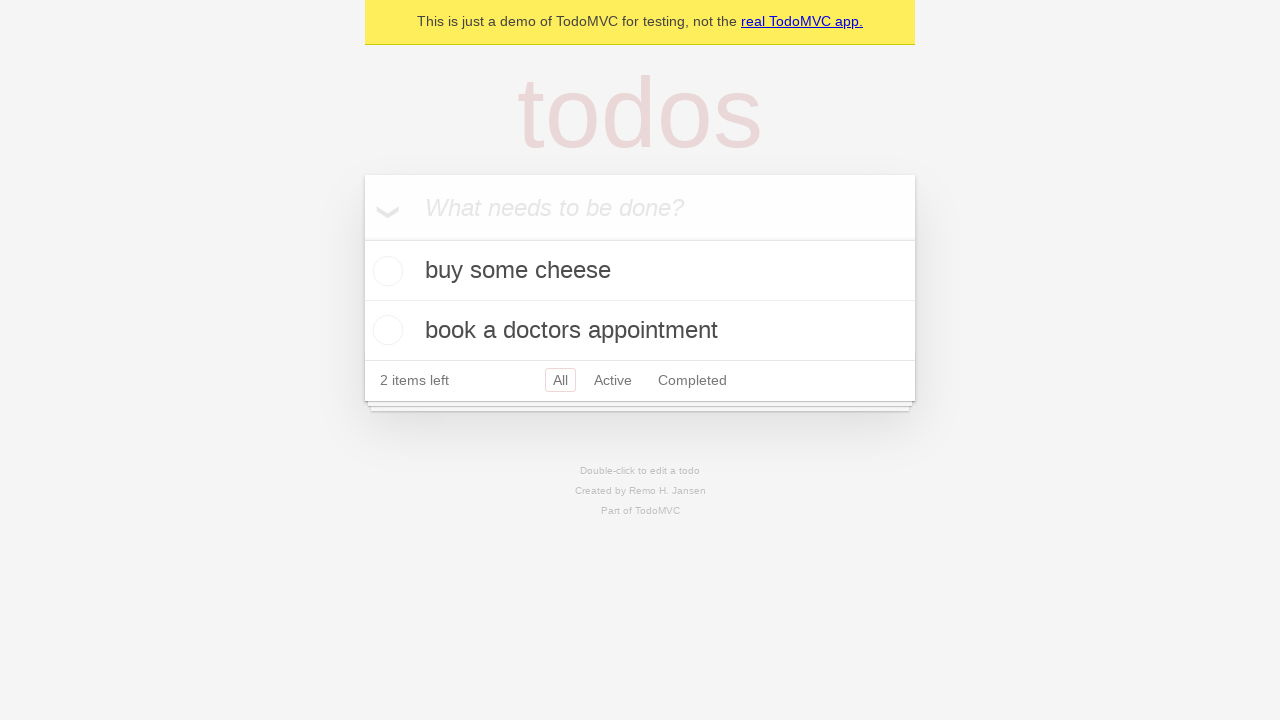

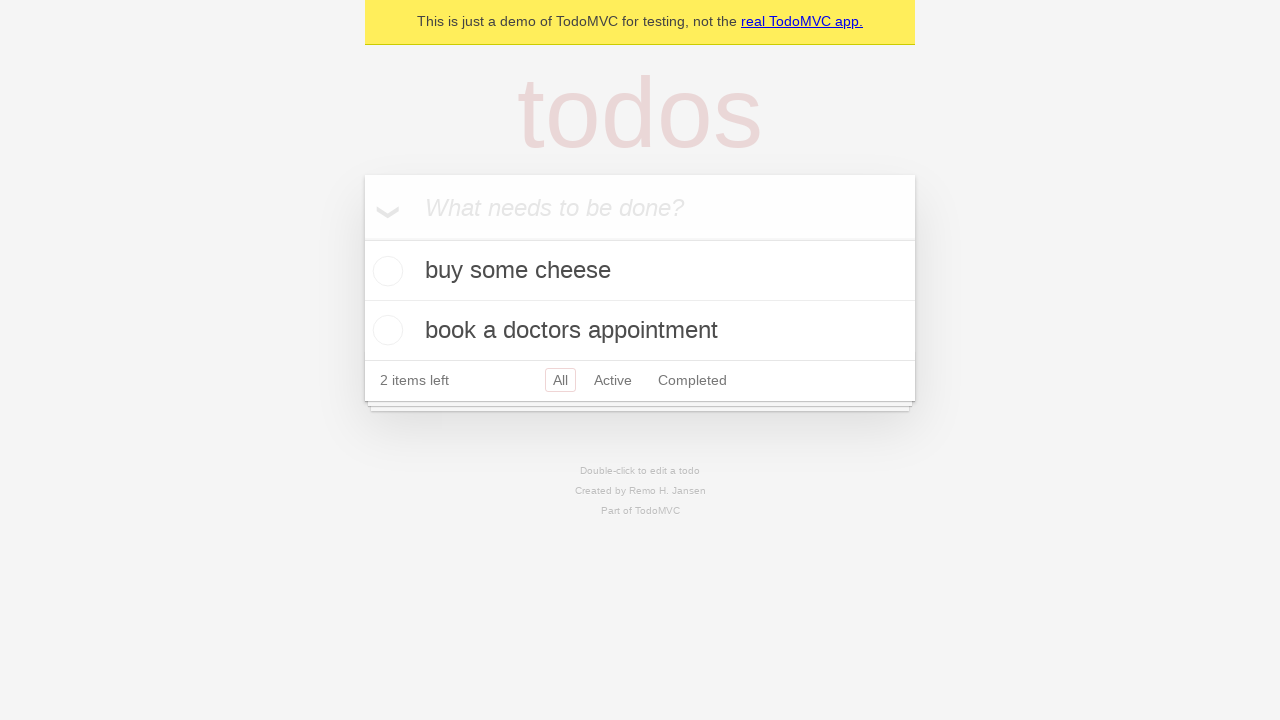